Tests the shop filter by price functionality by navigating to the shop page, adjusting the price slider, and verifying that products are filtered within the specified price range.

Starting URL: http://practice.automationtesting.in/

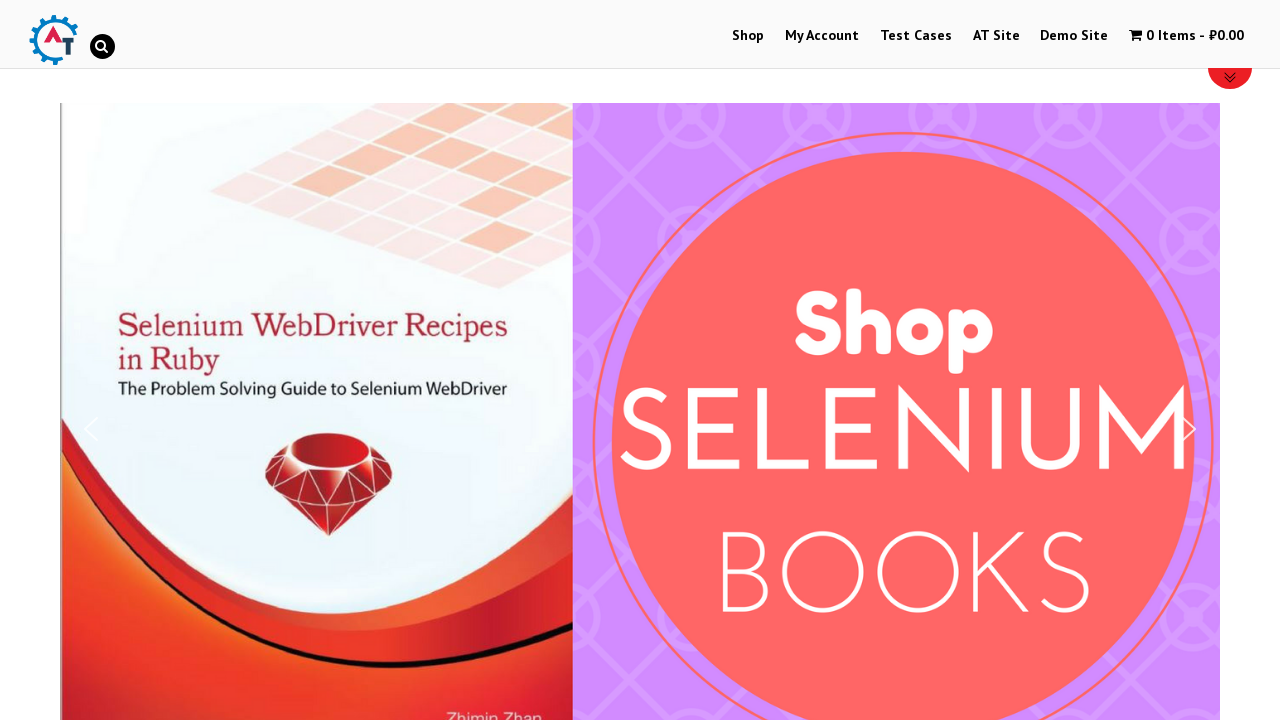

Clicked on Shop Menu at (748, 36) on #menu-item-40
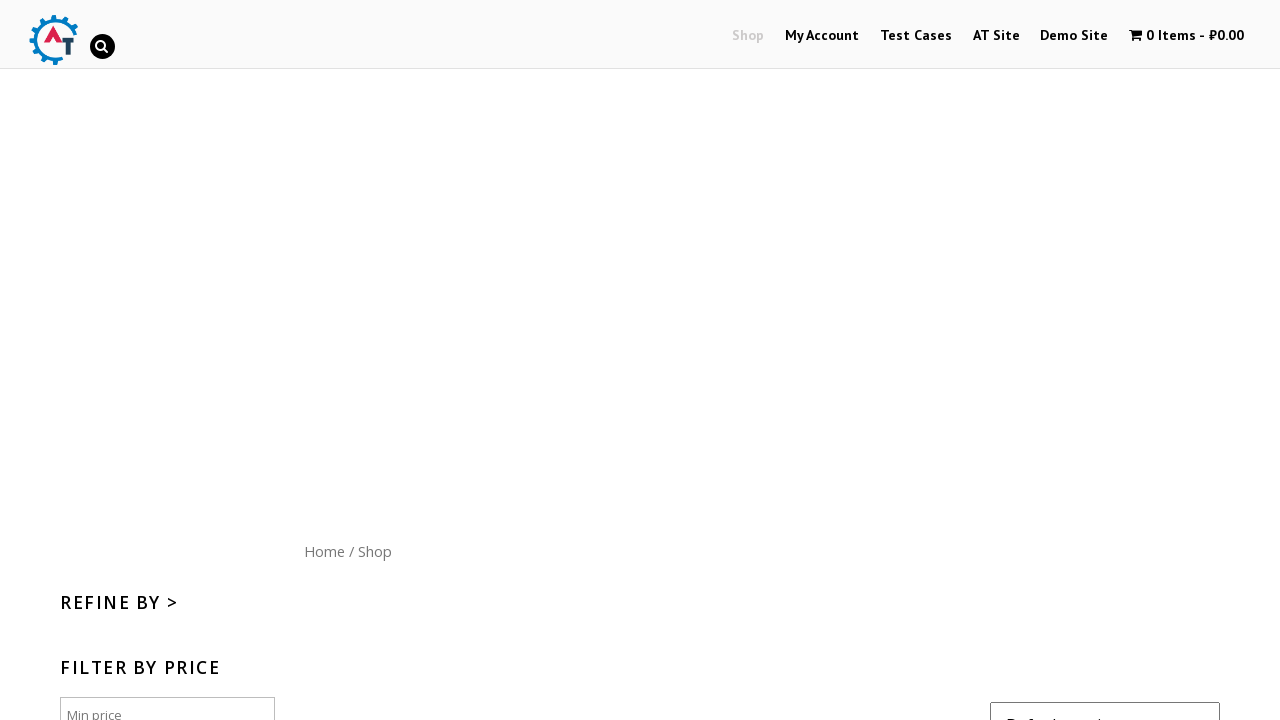

Shop page loaded with price slider visible
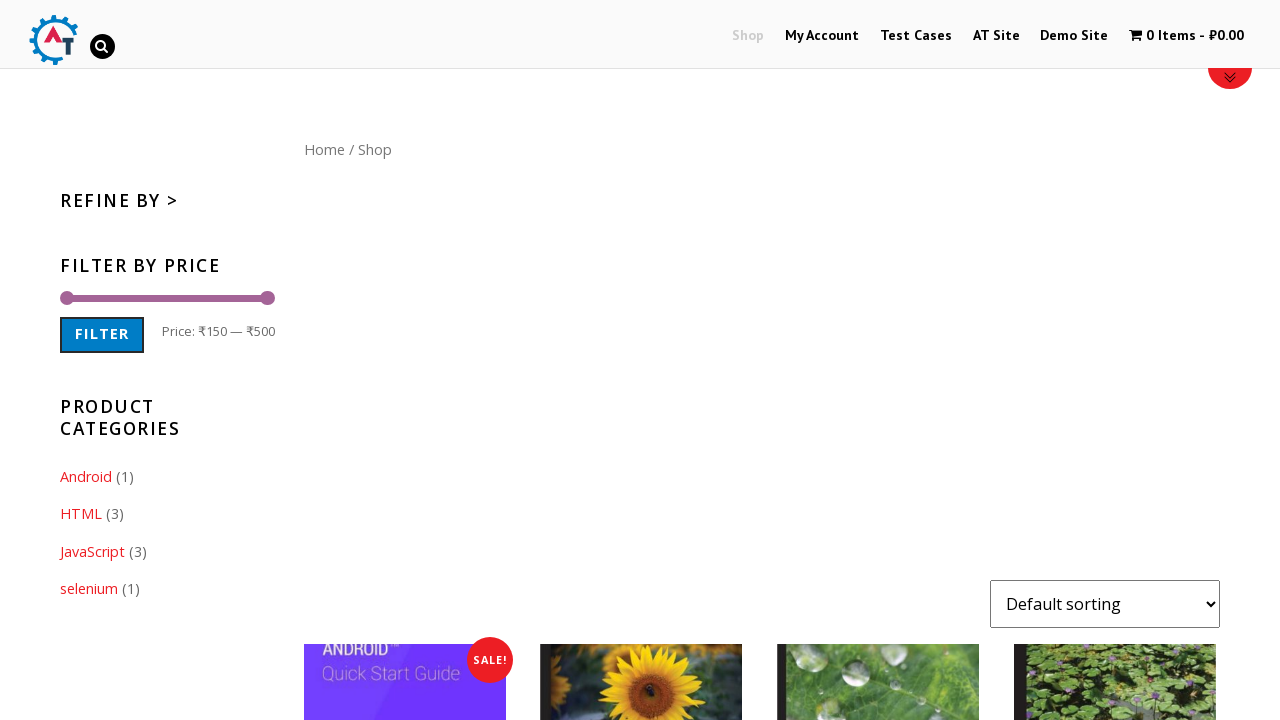

Located price slider handle element
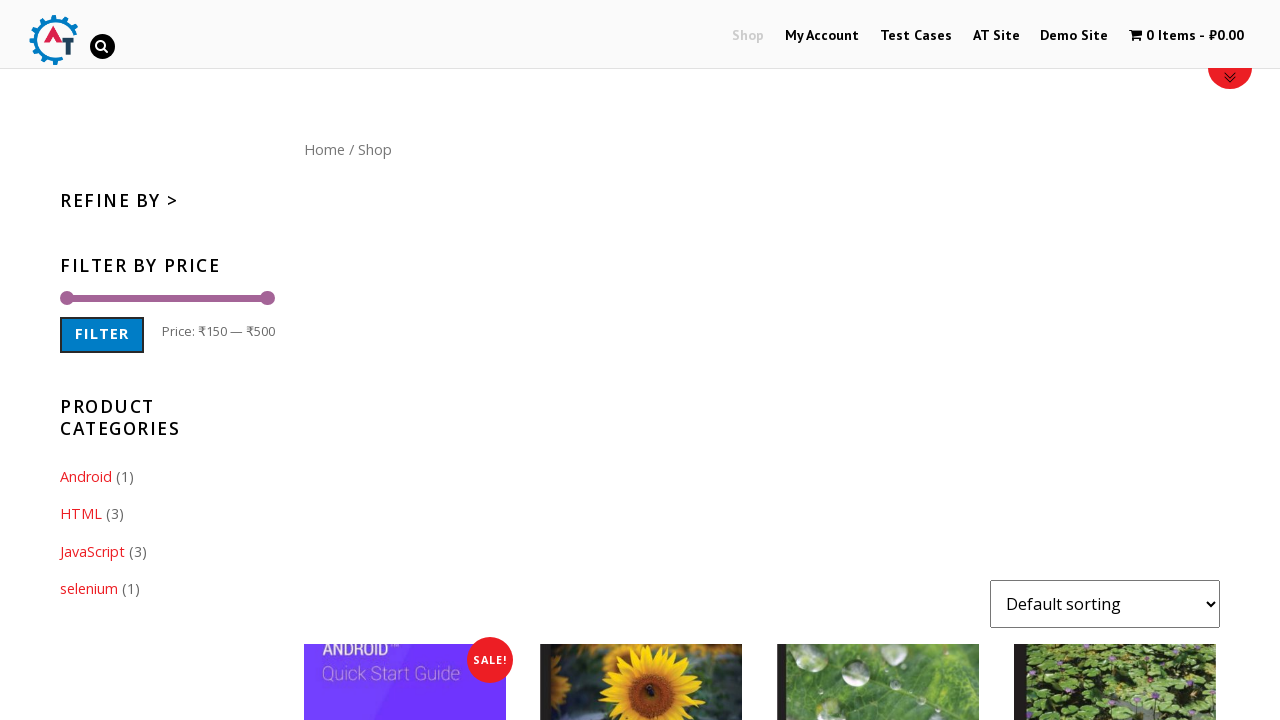

Moved mouse to slider handle position at (267, 298)
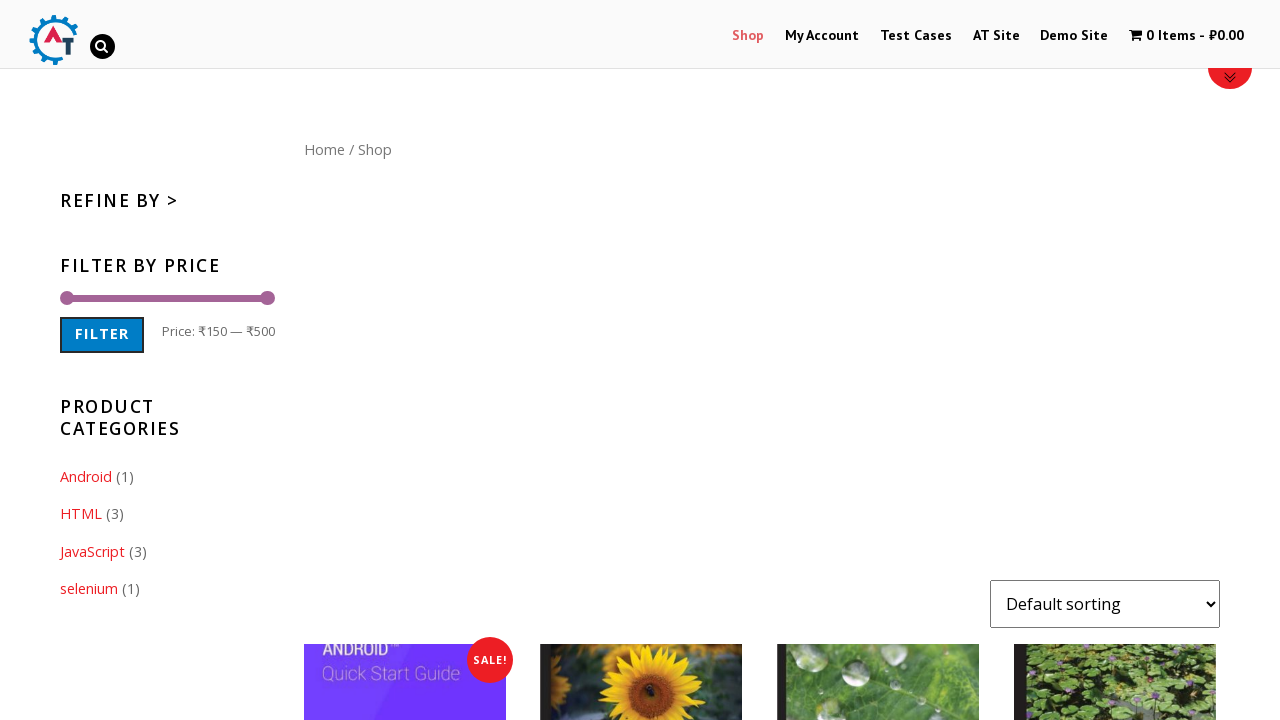

Started dragging slider handle at (267, 298)
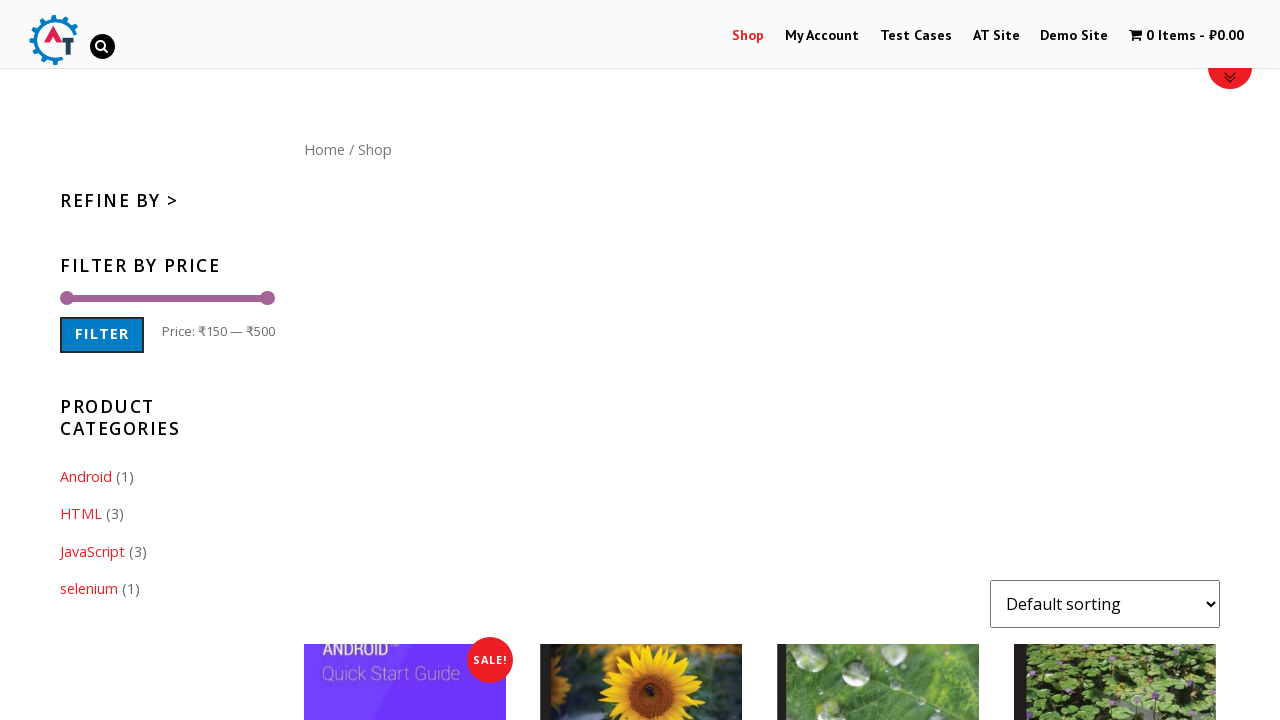

Dragged slider to the left to reduce maximum price at (232, 298)
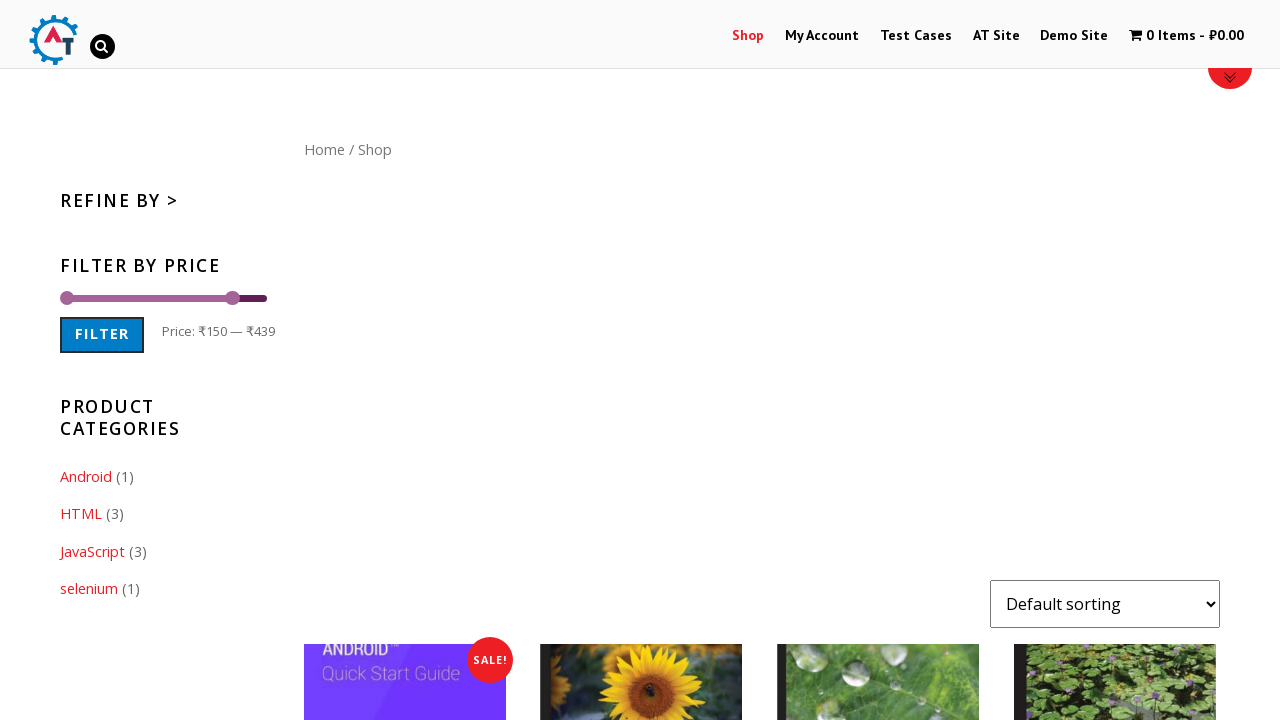

Released slider handle after adjusting price range at (232, 298)
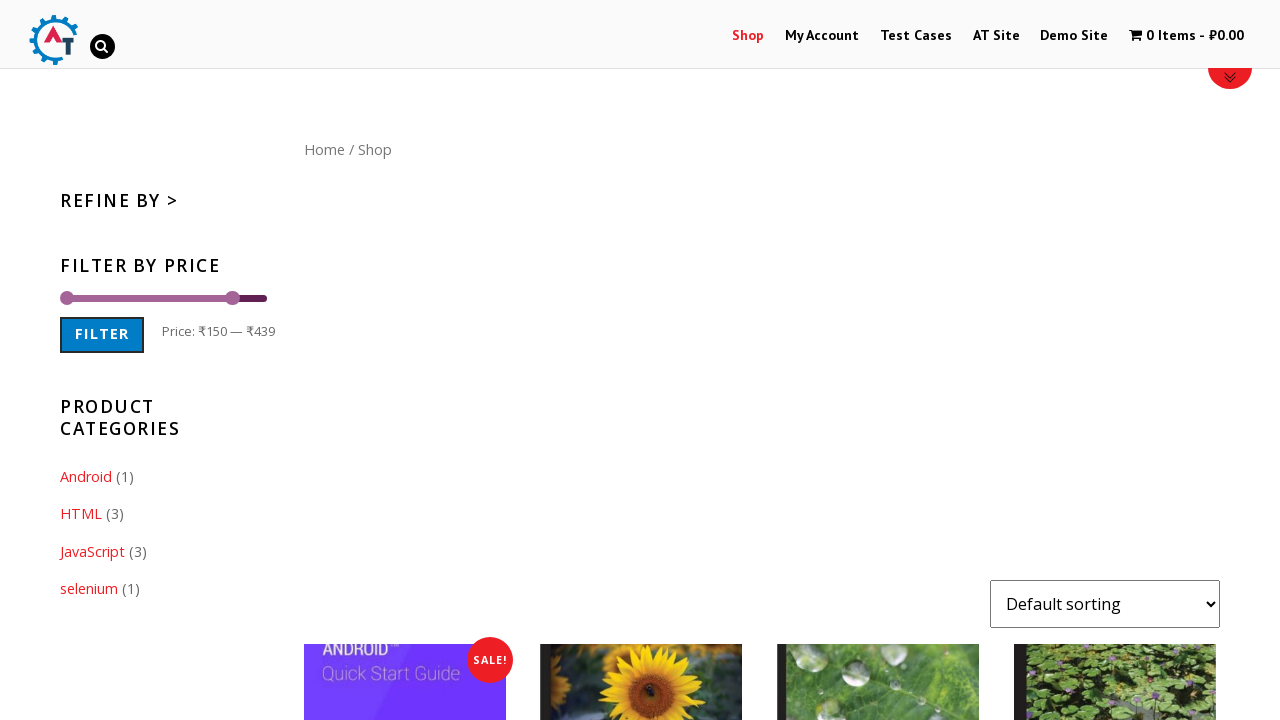

Clicked Filter button to apply price filter at (102, 335) on button.button
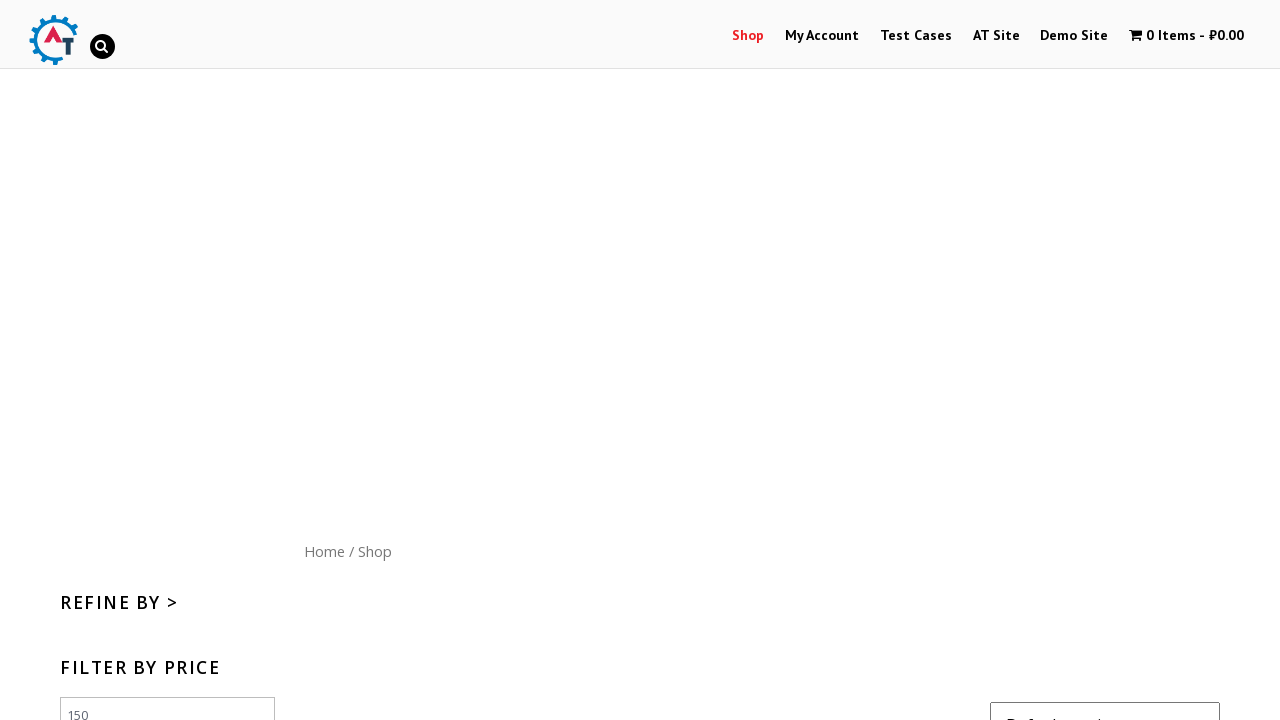

Filtered results loaded successfully with applied price filter
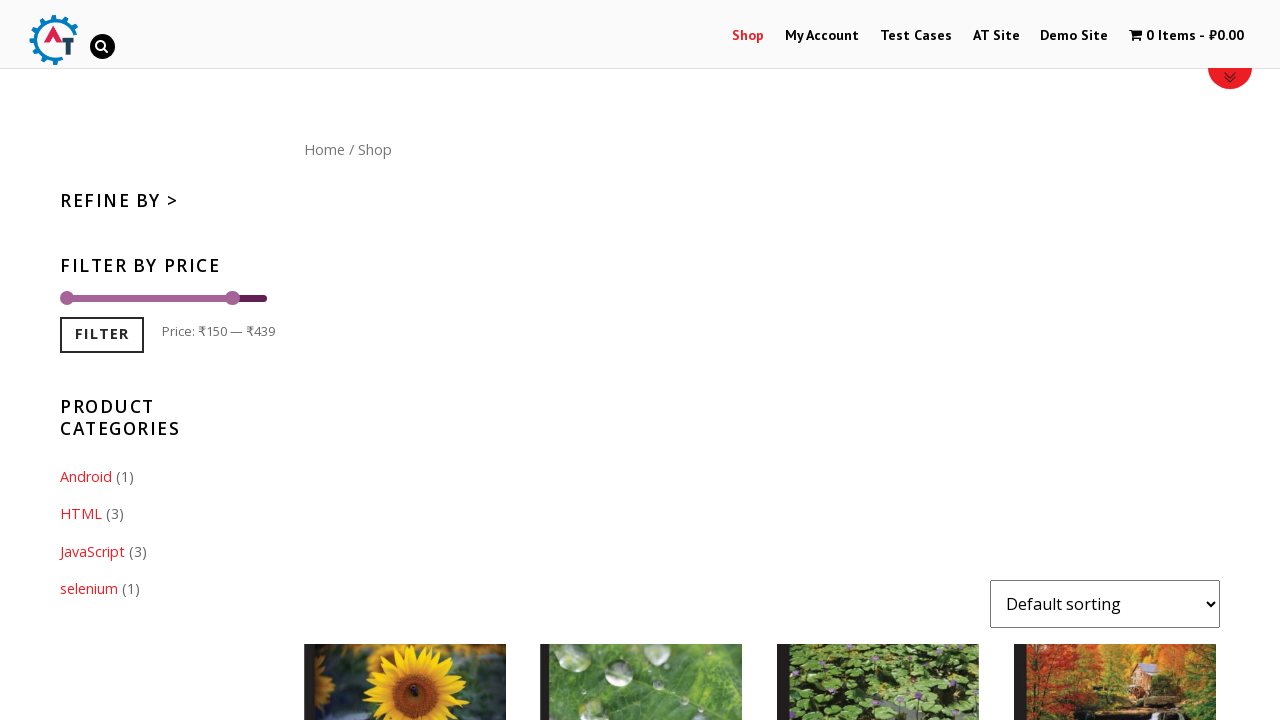

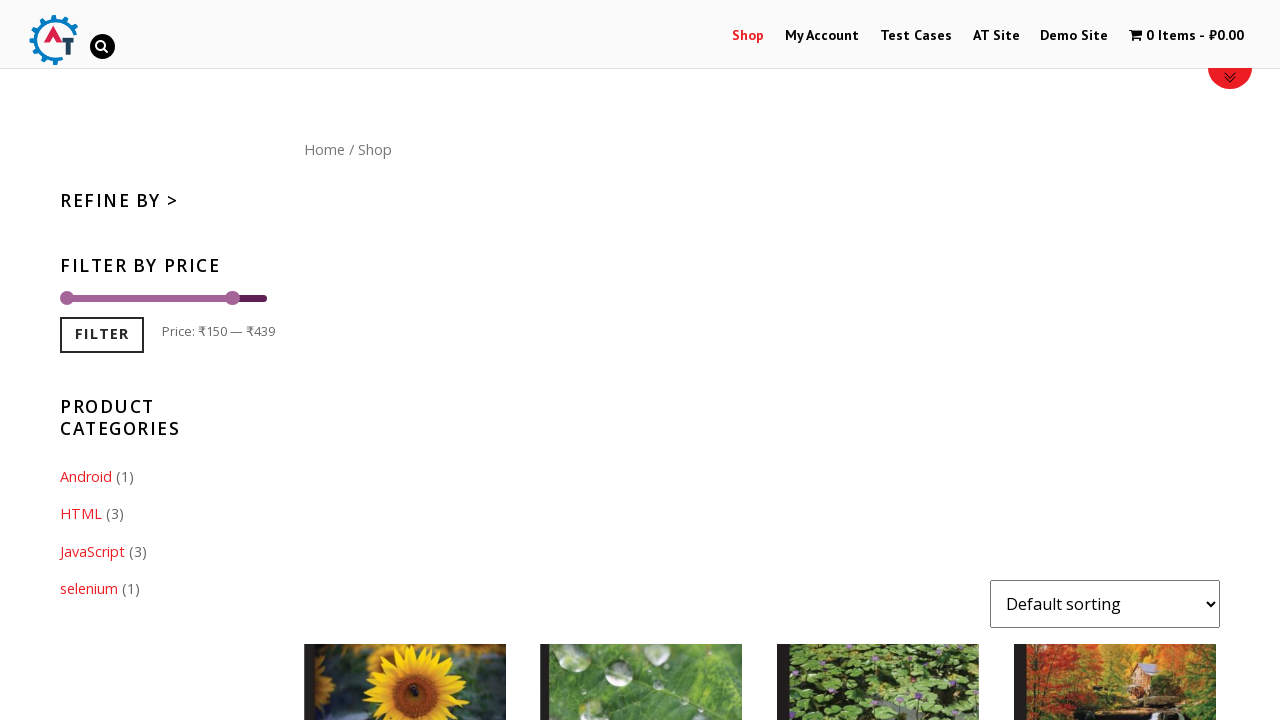